Tests mouse hover functionality by hovering over a link to change its state, then clicking it twice to verify click count

Starting URL: http://uitestingplayground.com/mouseover

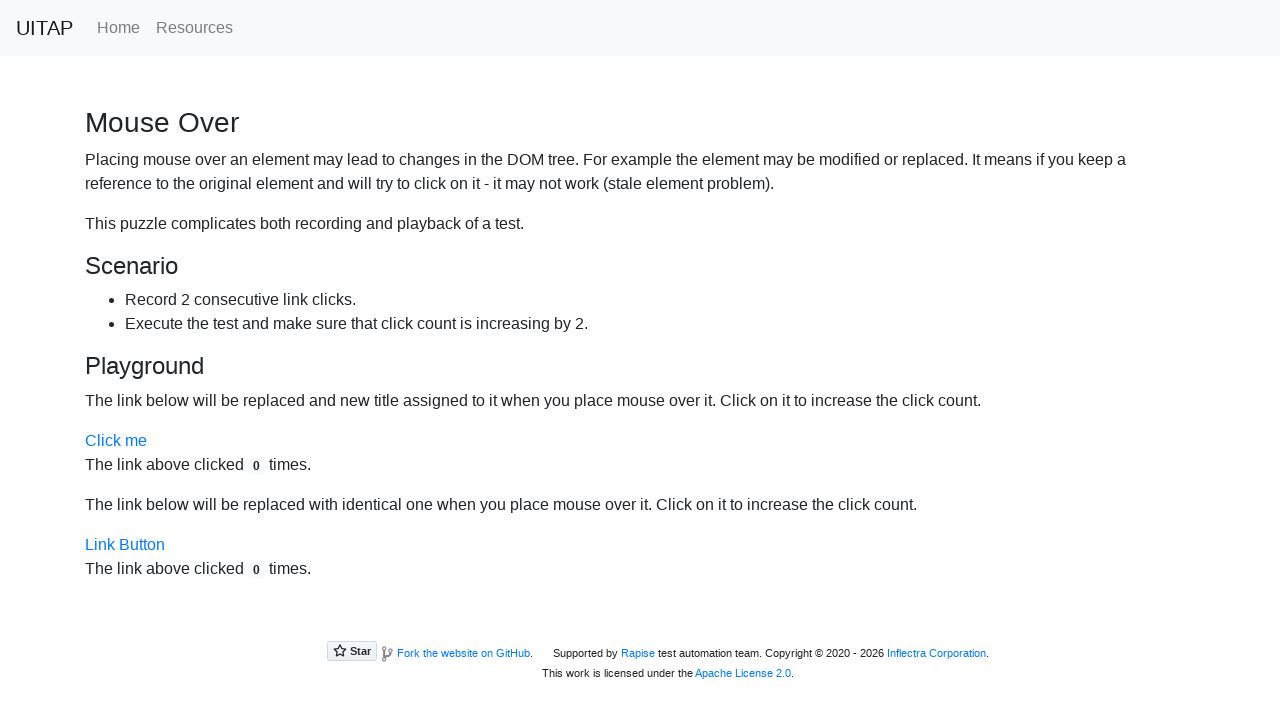

Waited for and located the initial primary link element
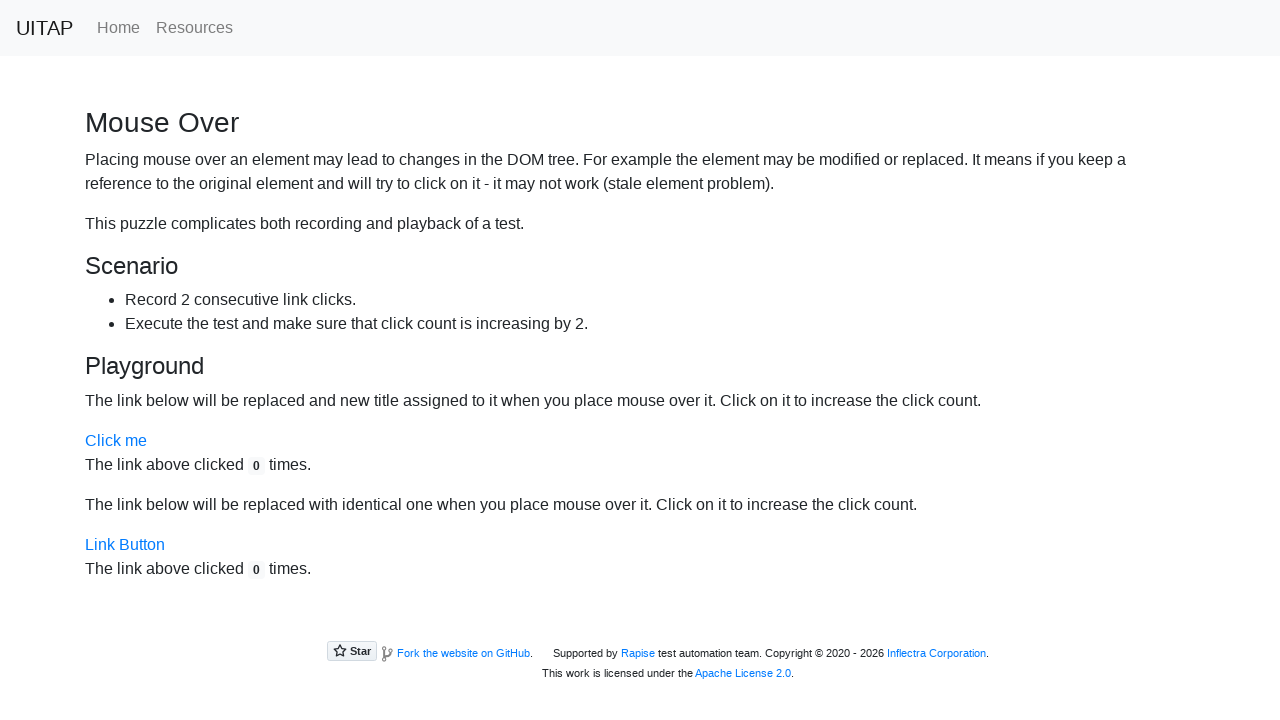

Hovered over the primary link to trigger hover state
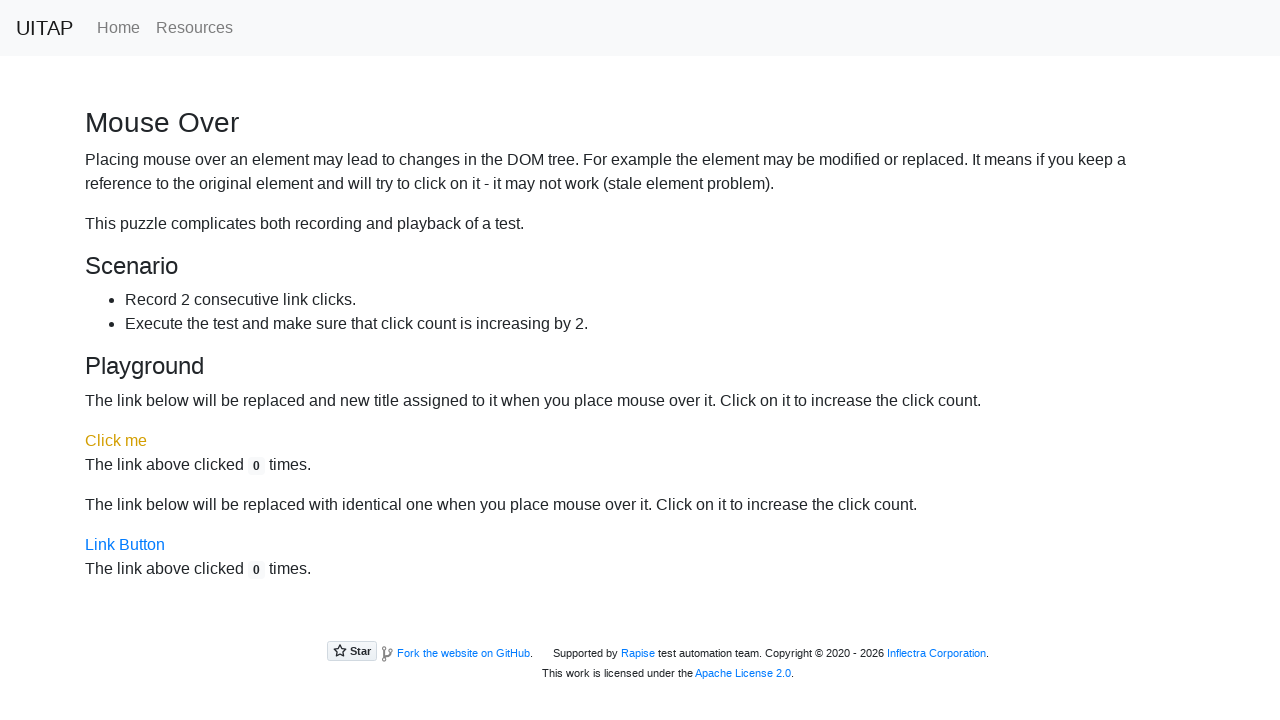

Waited for and located the warning link that appears on hover
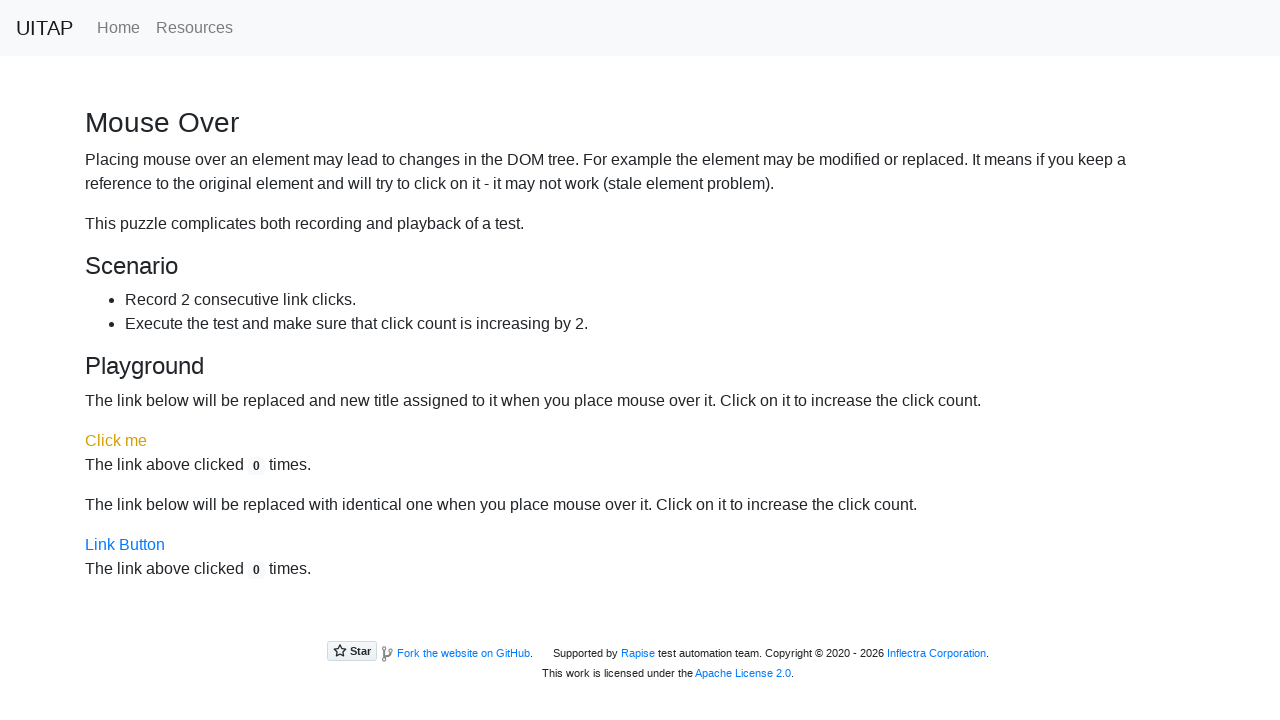

Clicked the hover link (first click)
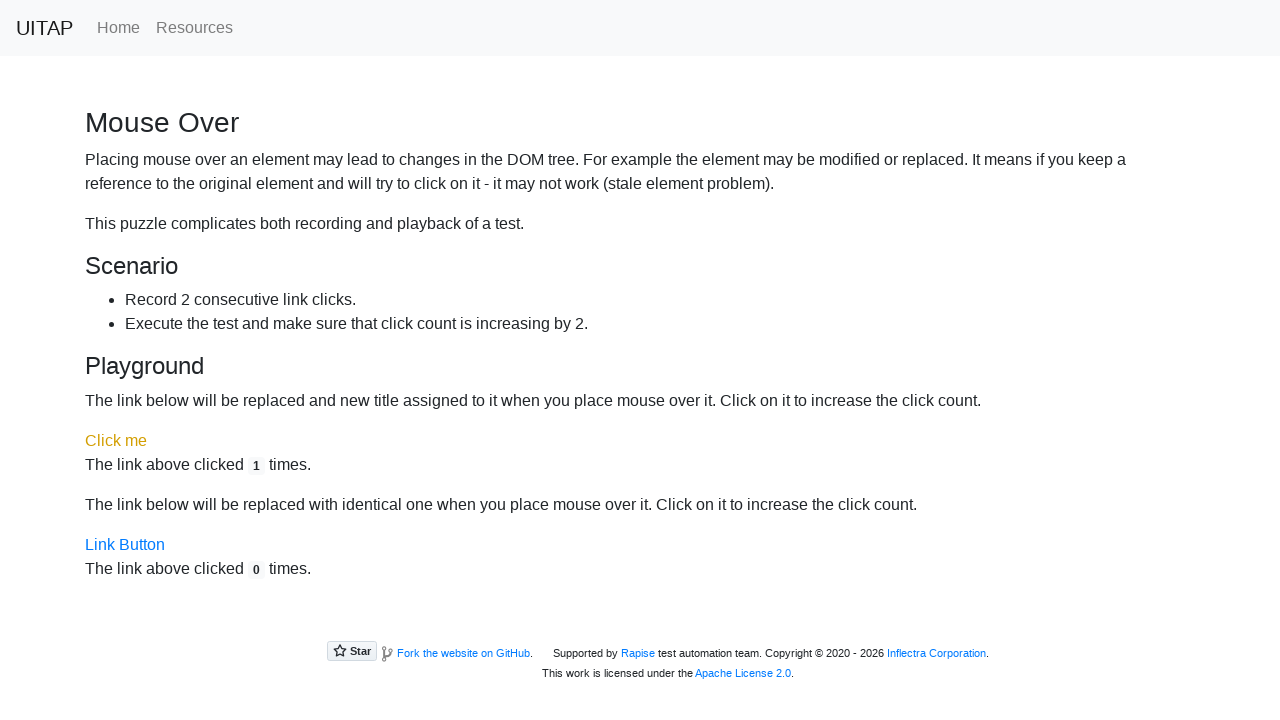

Clicked the hover link (second click)
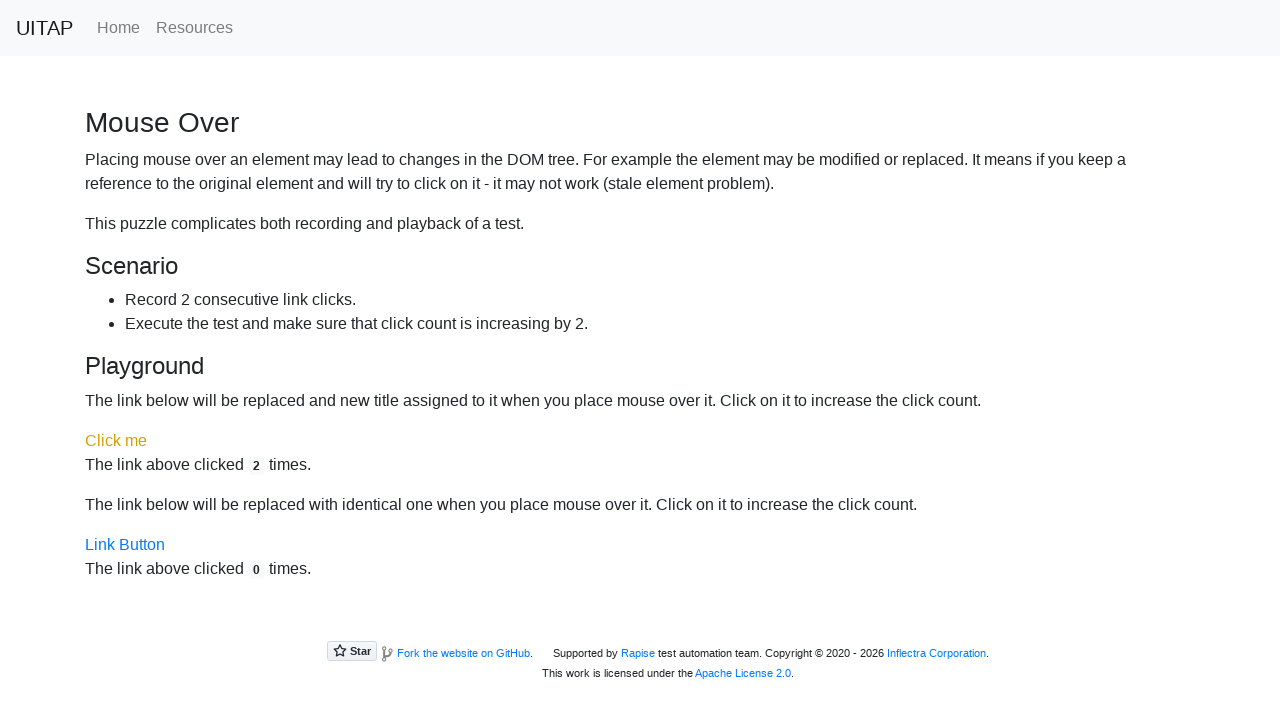

Verified that click count element is displayed showing 2 clicks
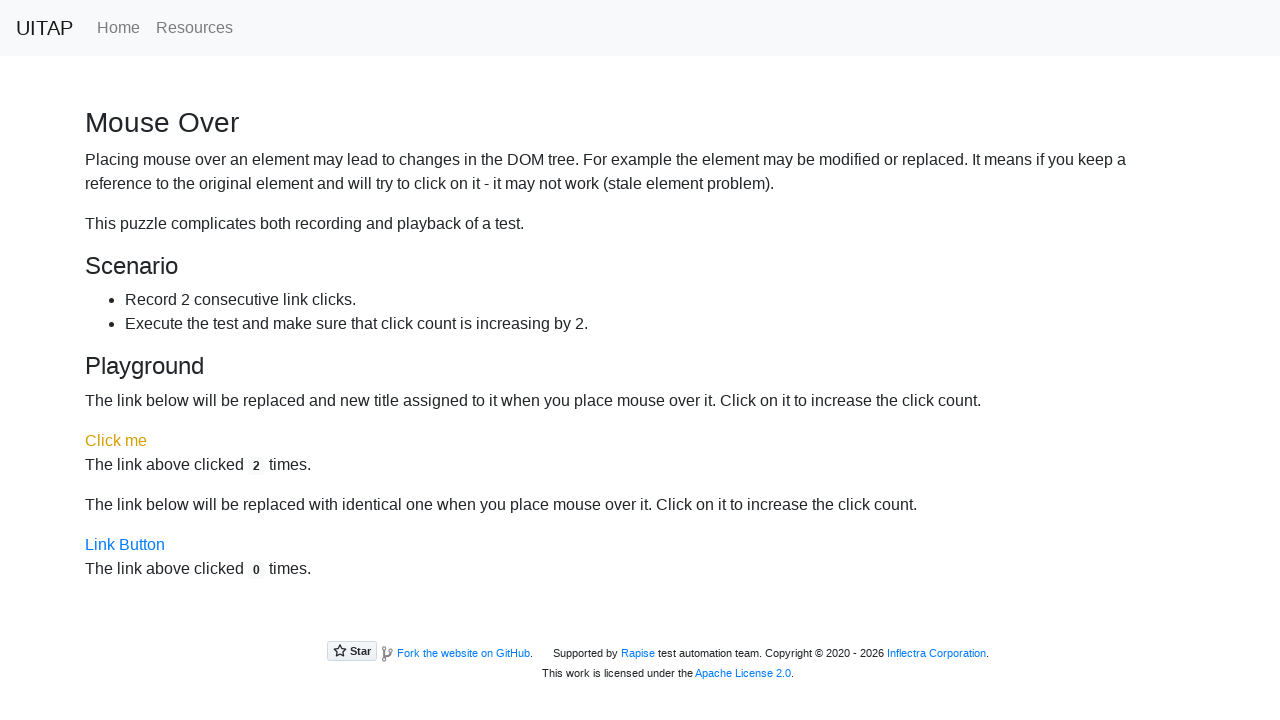

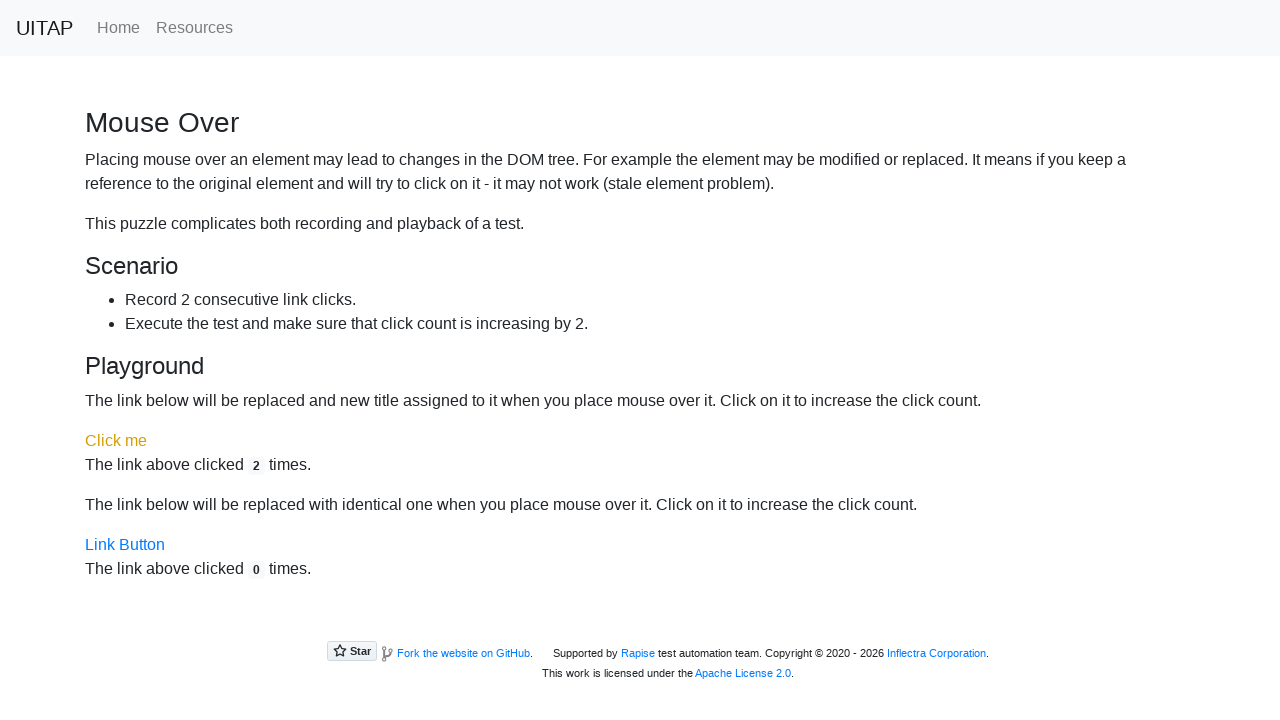